Verifies that the show more button is displayed after scrolling to bottom

Starting URL: https://famcare.app

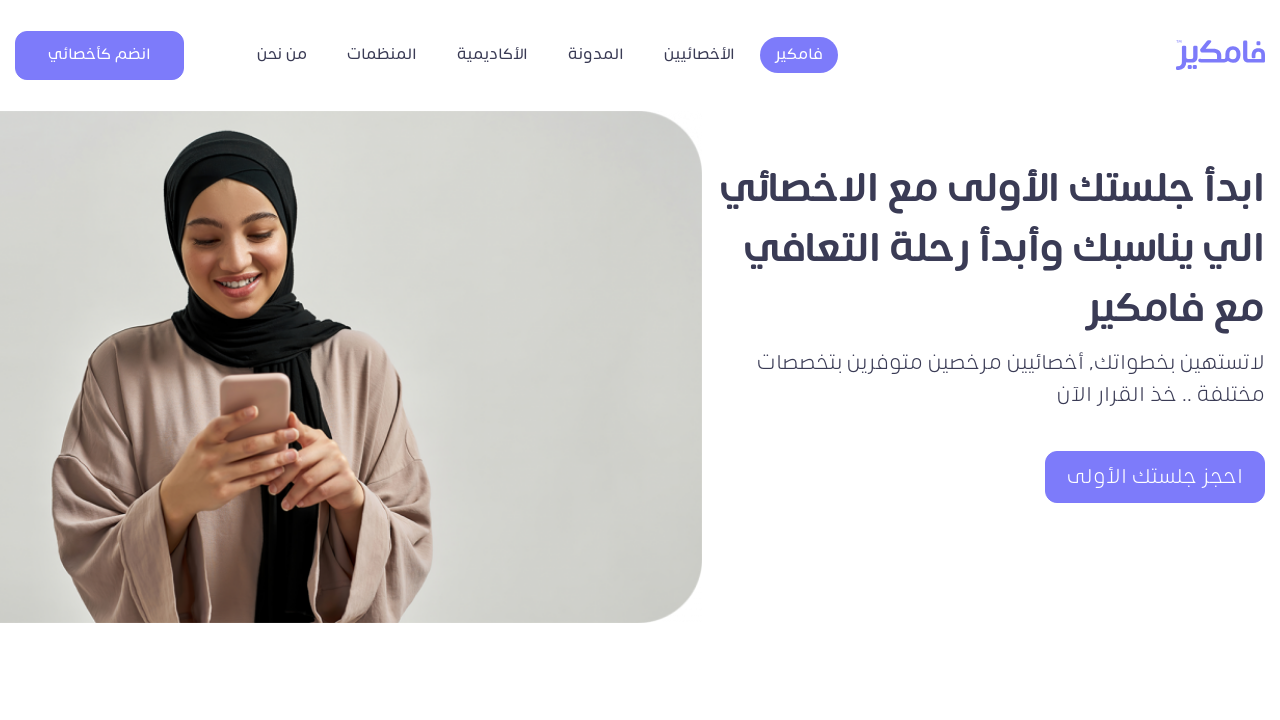

Clicked on specialists page link at (700, 55) on xpath=//*[@title = 'الأخصائيين']
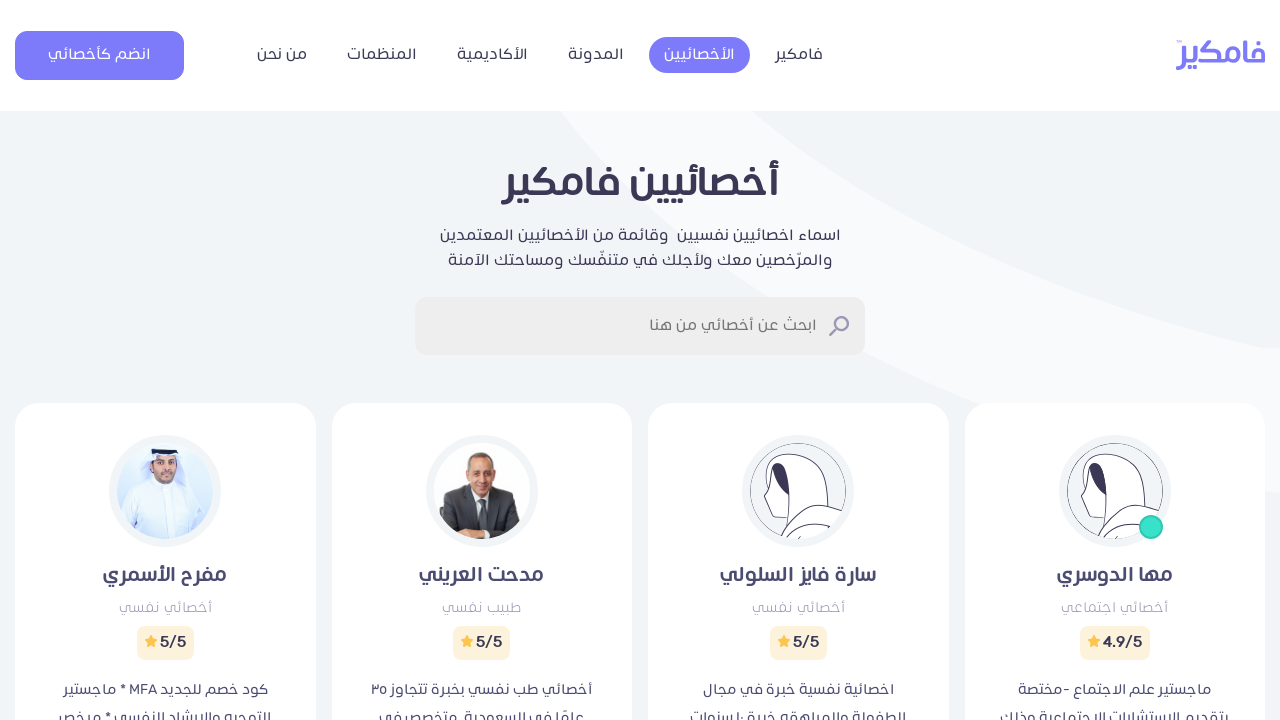

Scrolled to bottom of page to reveal show more button
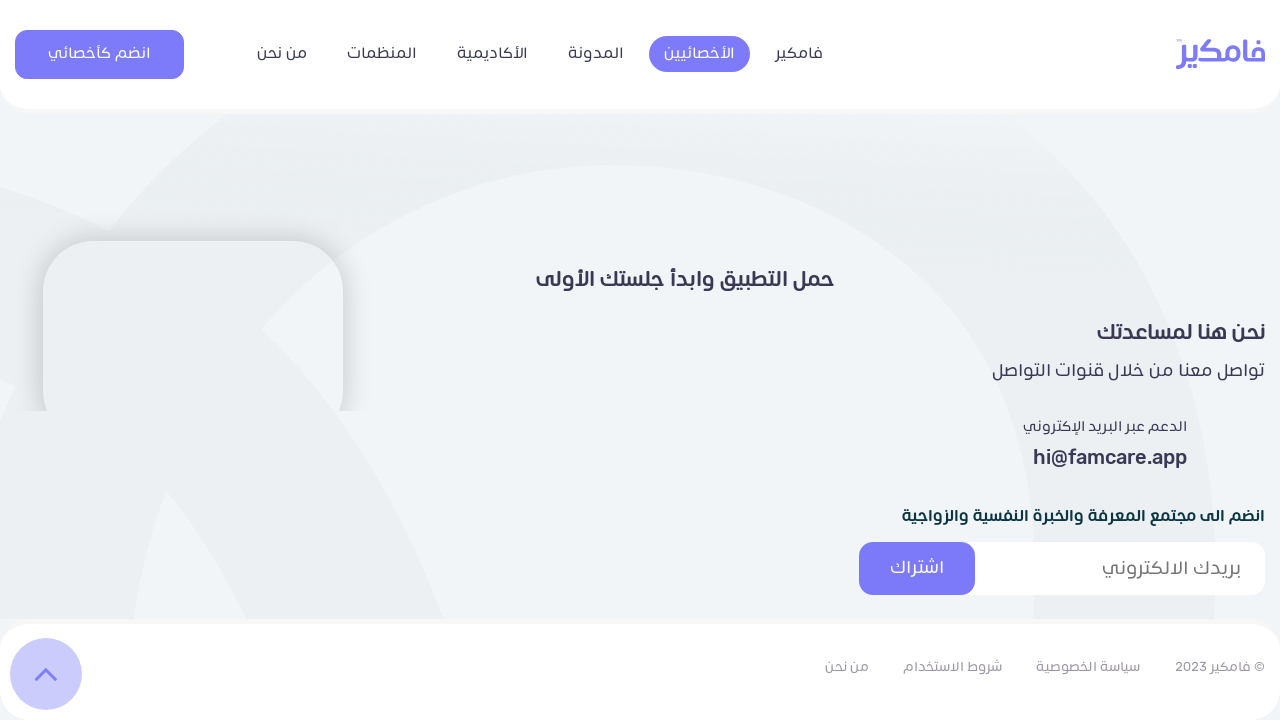

Show more button is displayed and visible
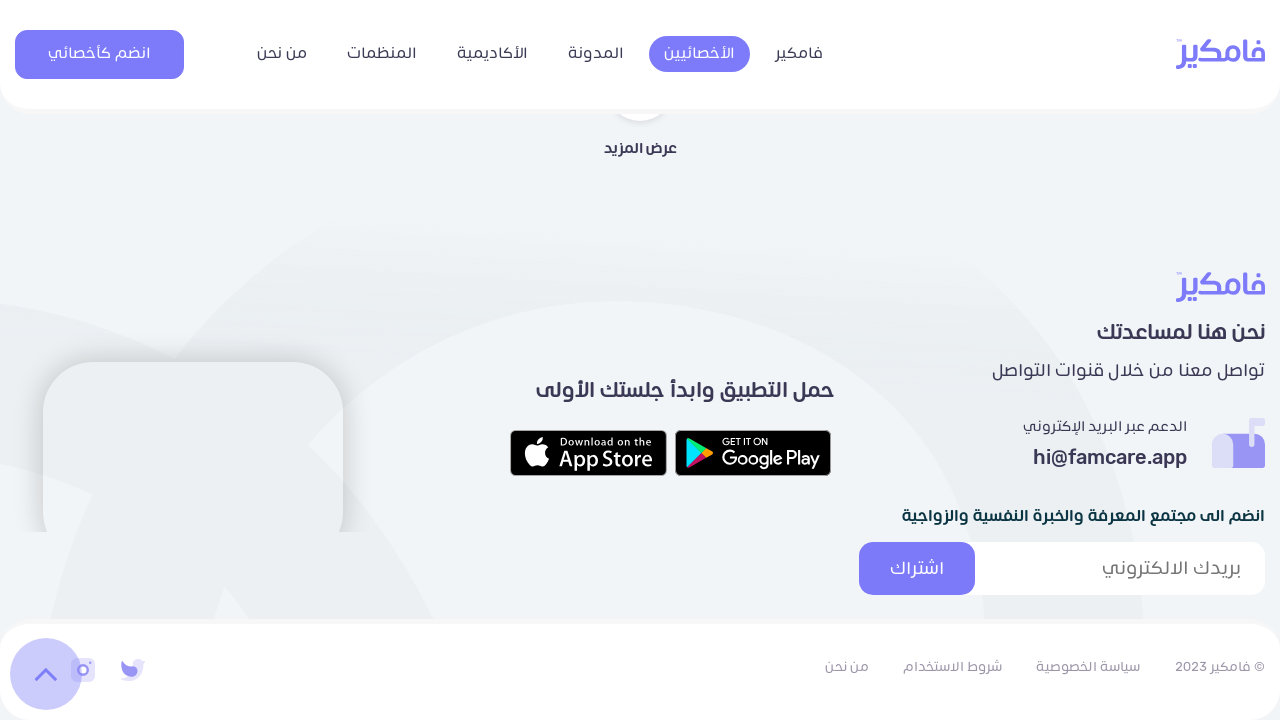

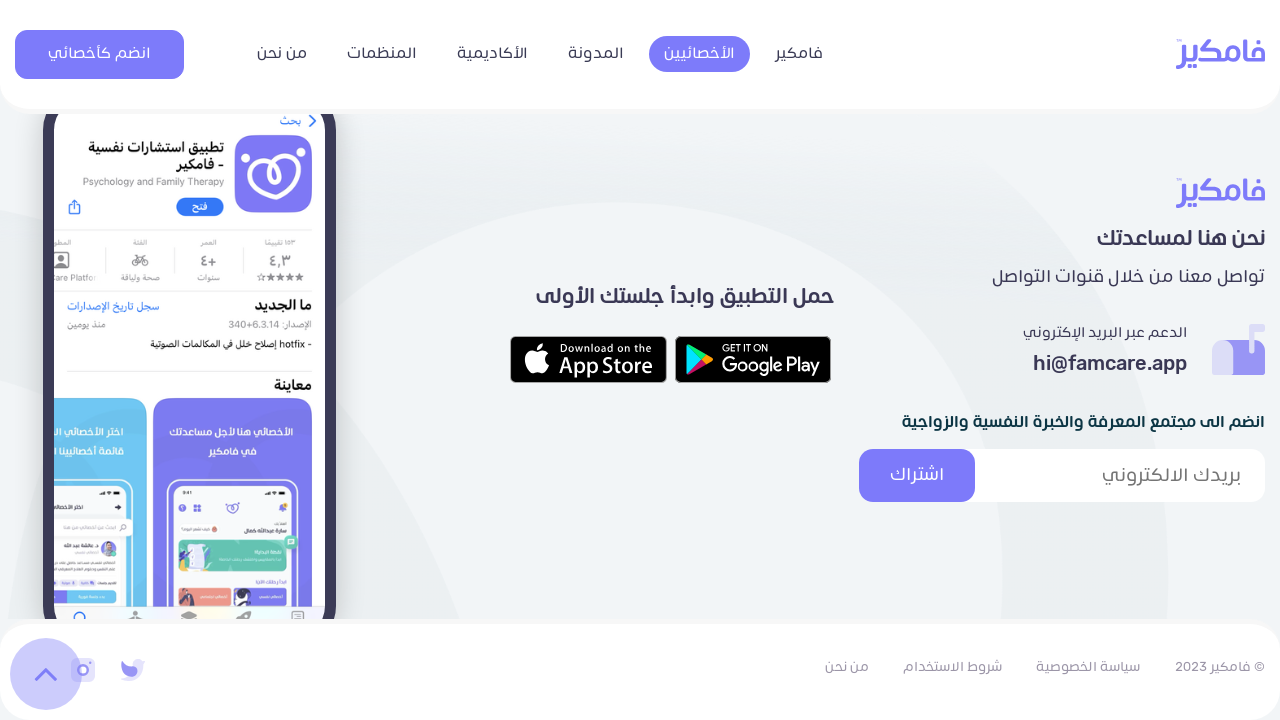